Navigates to Platzi website and verifies the page loads successfully

Starting URL: https://www.platzi.com

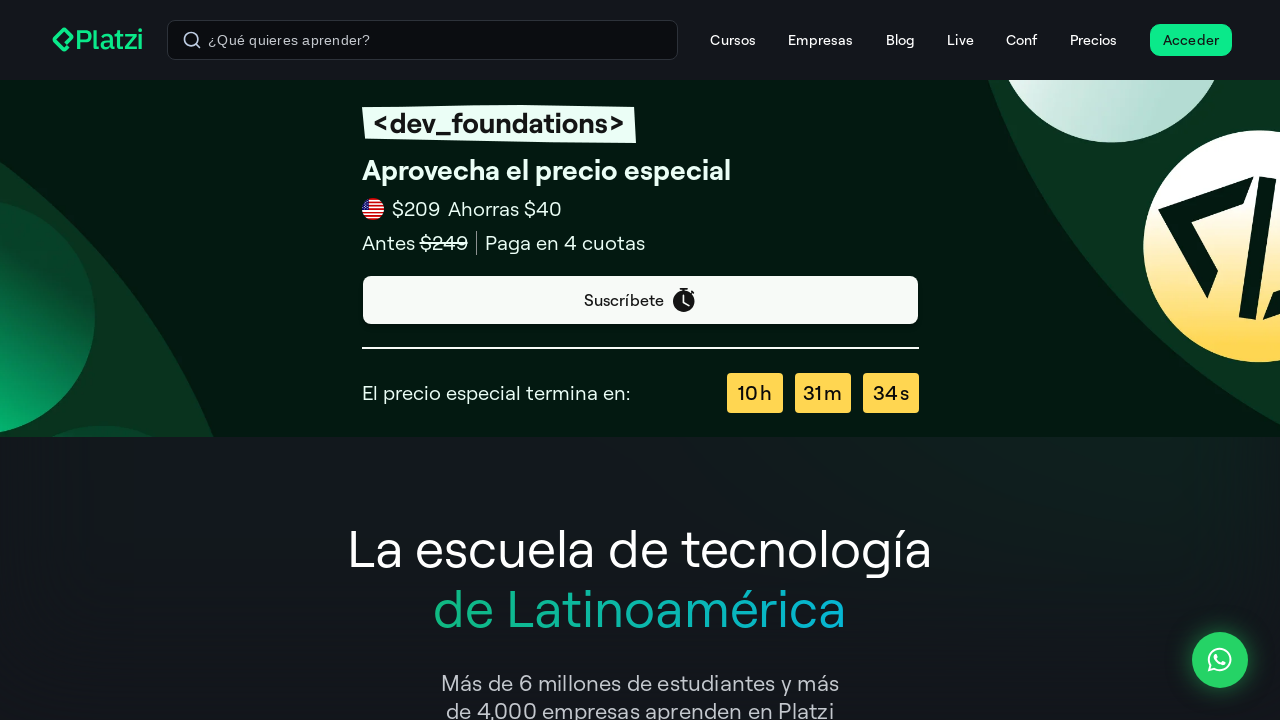

Waited for page DOM to fully load
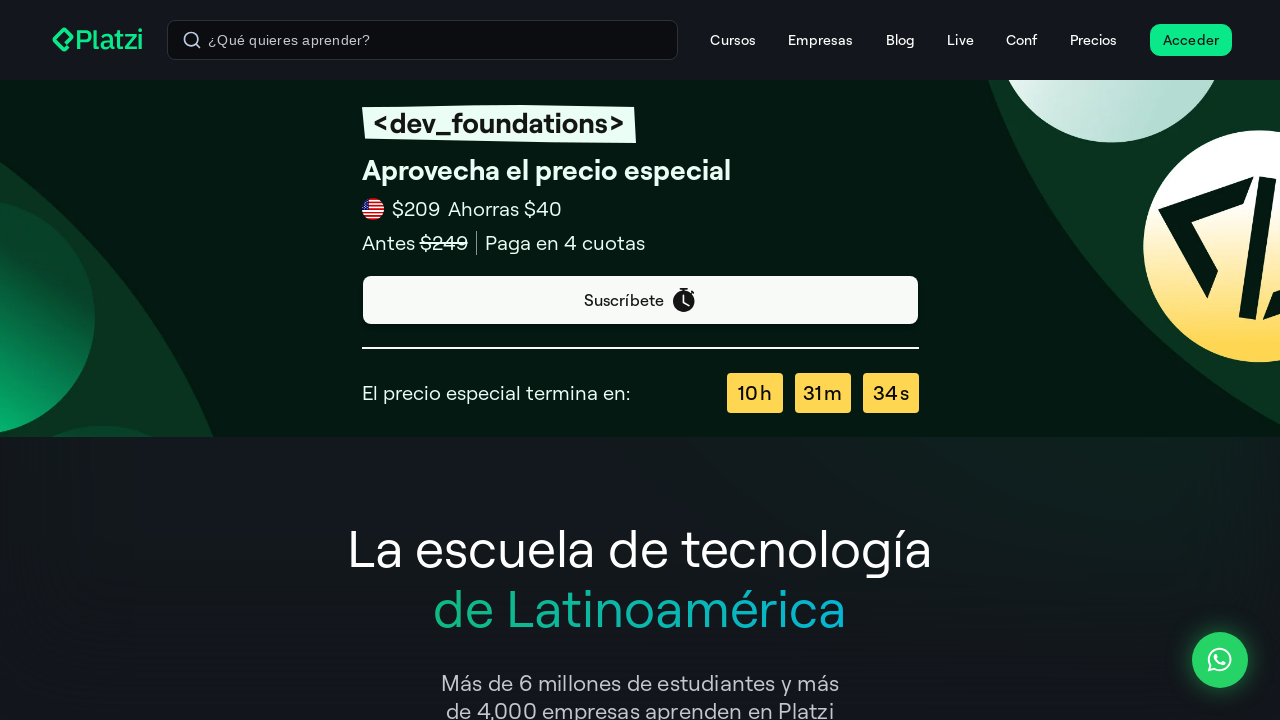

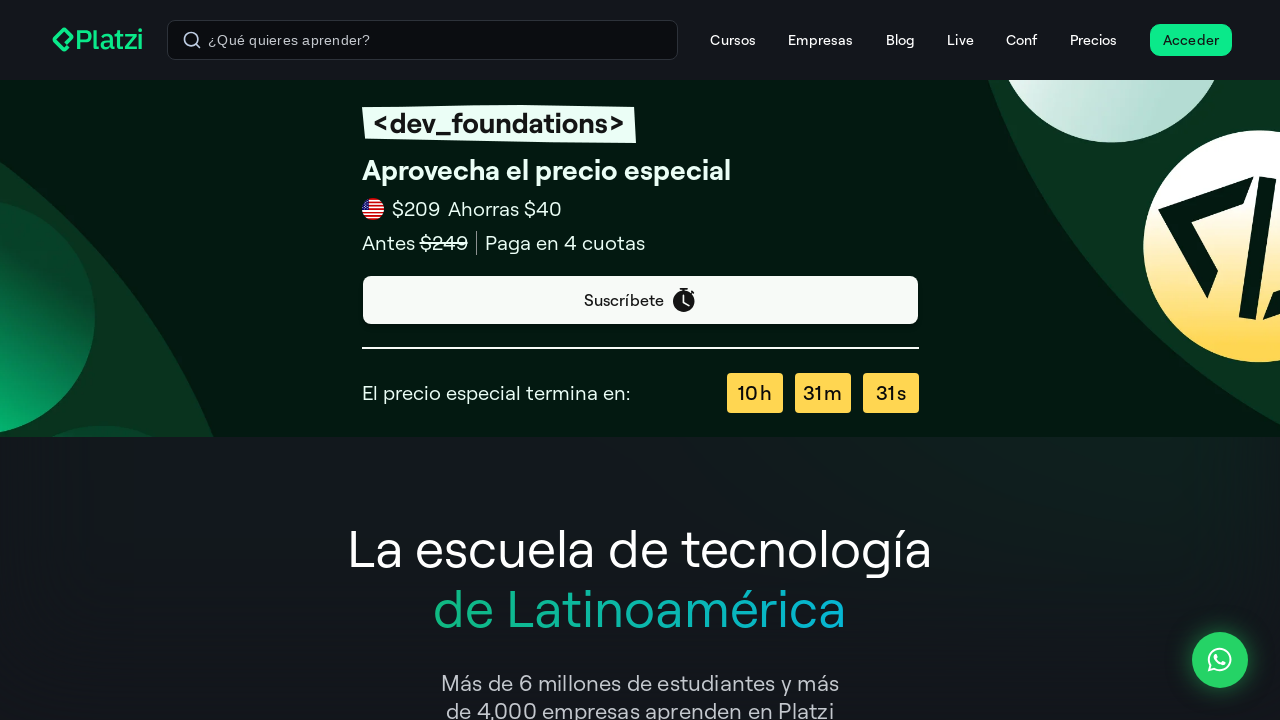